Tests browser window handling by clicking buttons that open new tabs/windows, switching to each child window to read its content, and then closing them while preserving the parent window.

Starting URL: https://demoqa.com/browser-windows

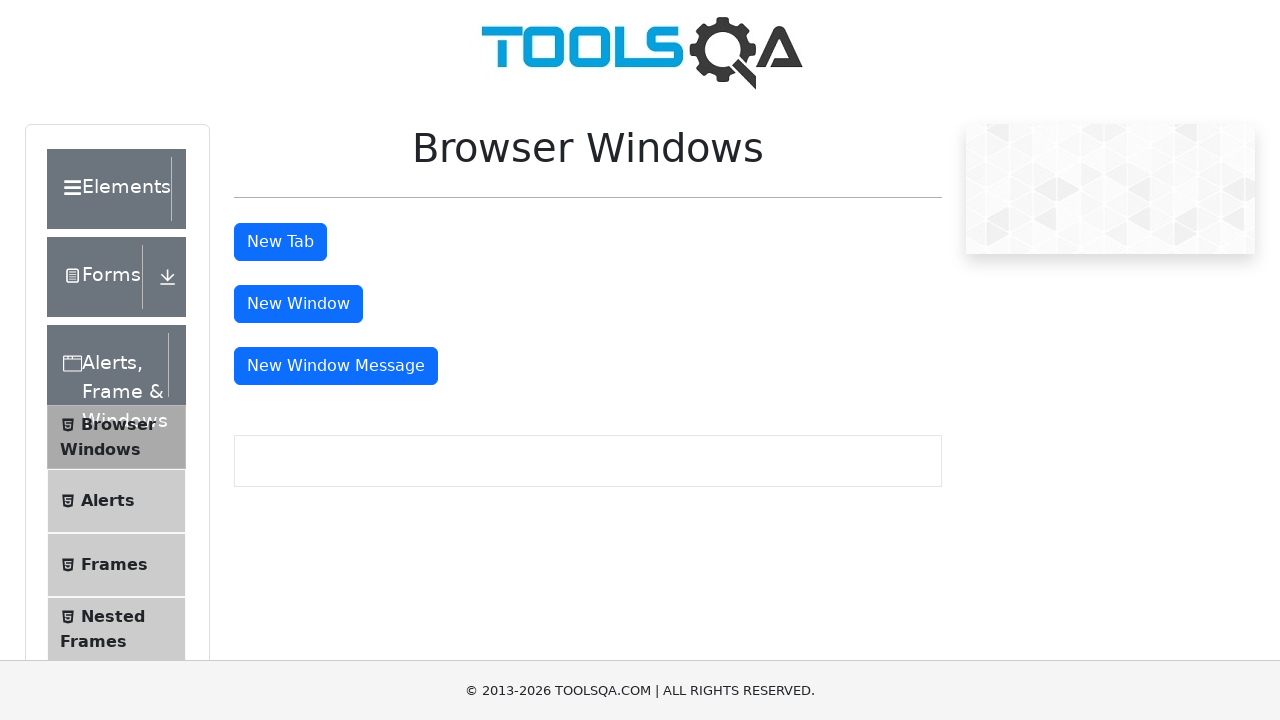

Clicked 'New Tab' button at (280, 242) on #tabButton
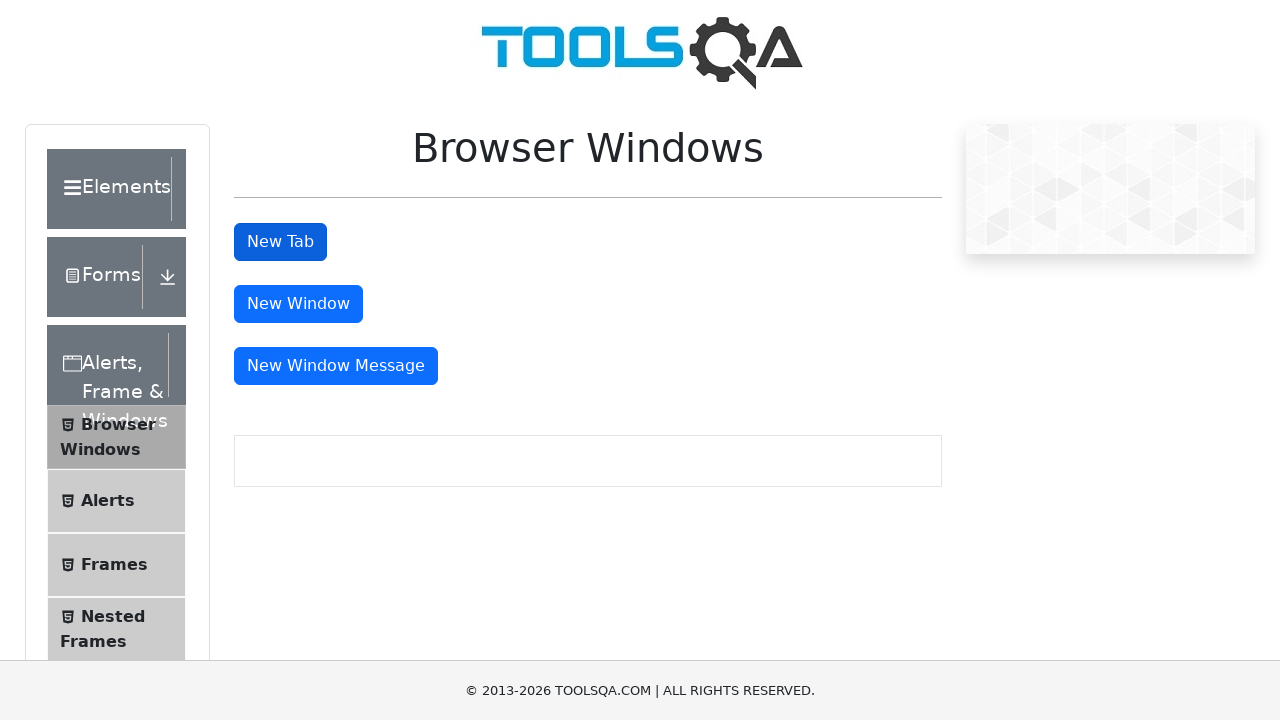

Waited 2 seconds for new tab to open
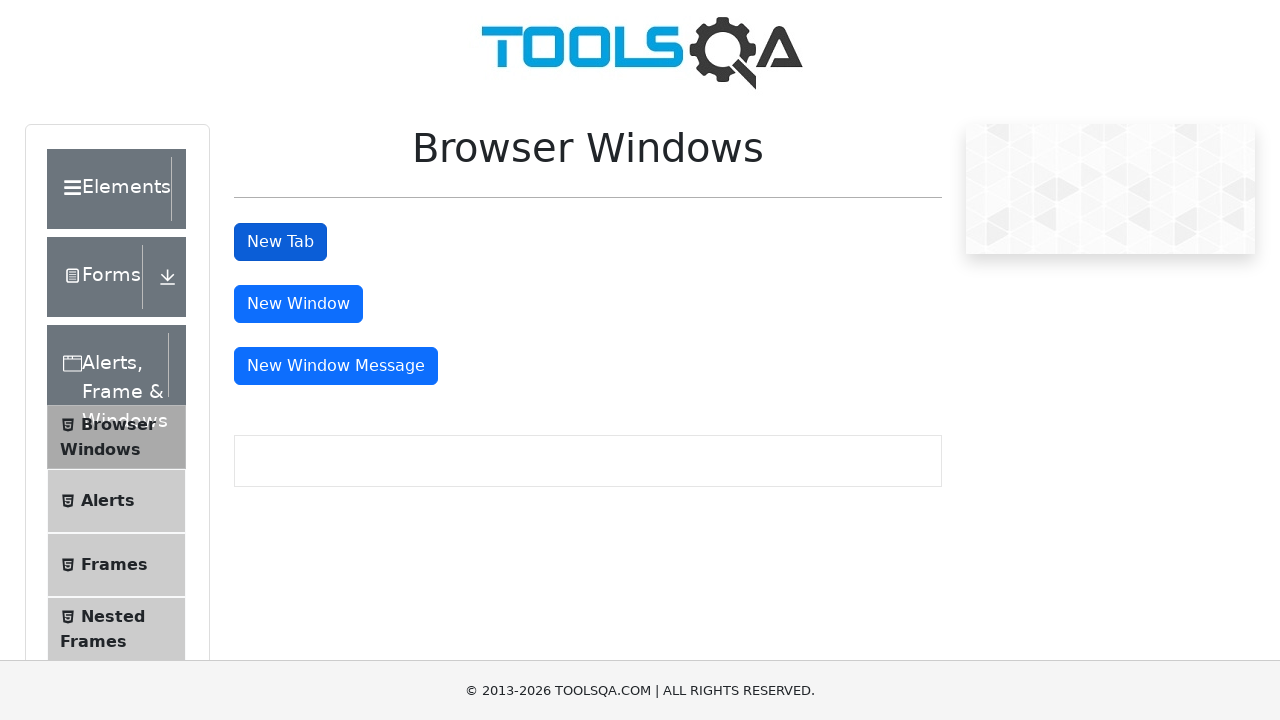

Clicked 'New Window' button at (298, 304) on #windowButton
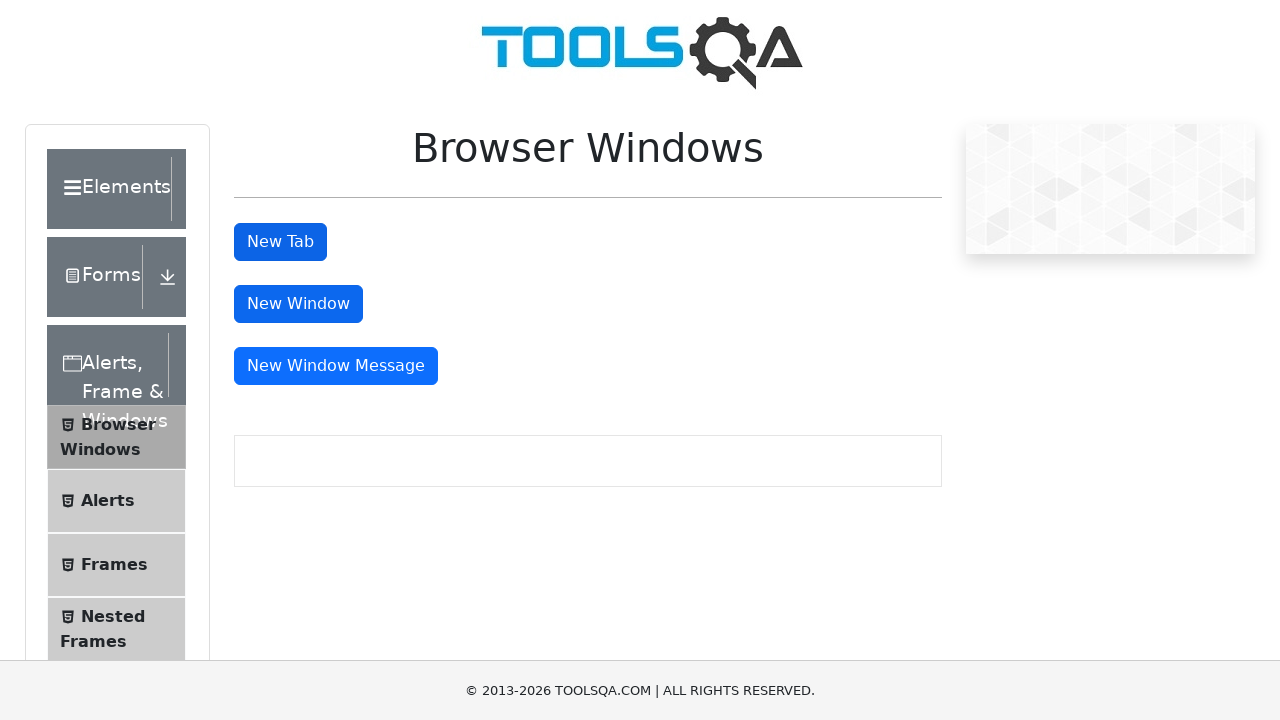

Waited 2 seconds for new window to open
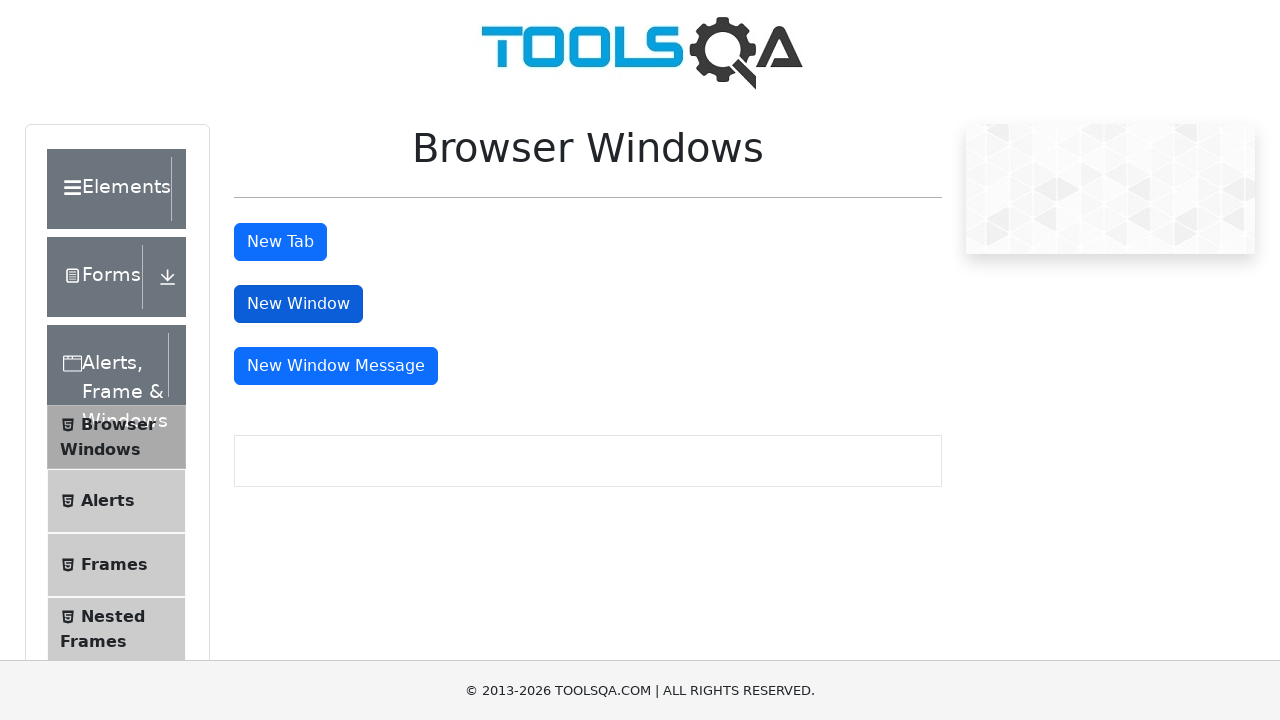

Clicked 'New Window Message' button at (336, 366) on #messageWindowButton
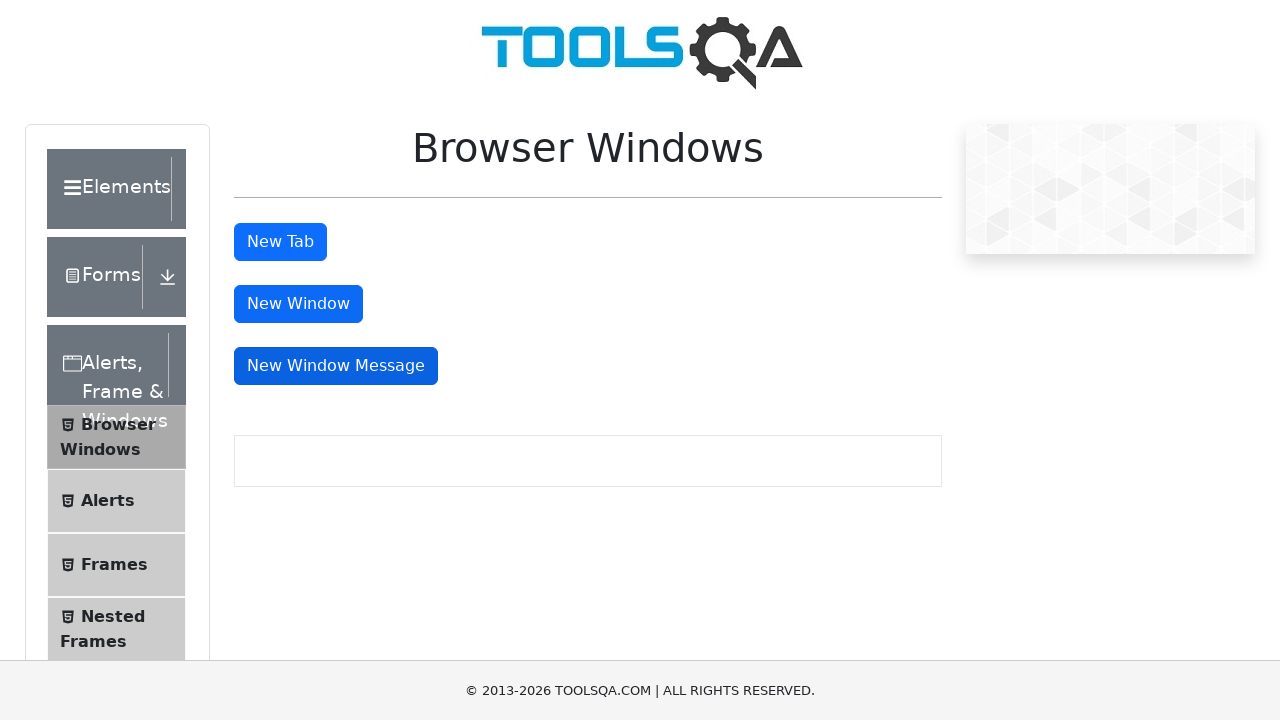

Waited 1 second for message window to open
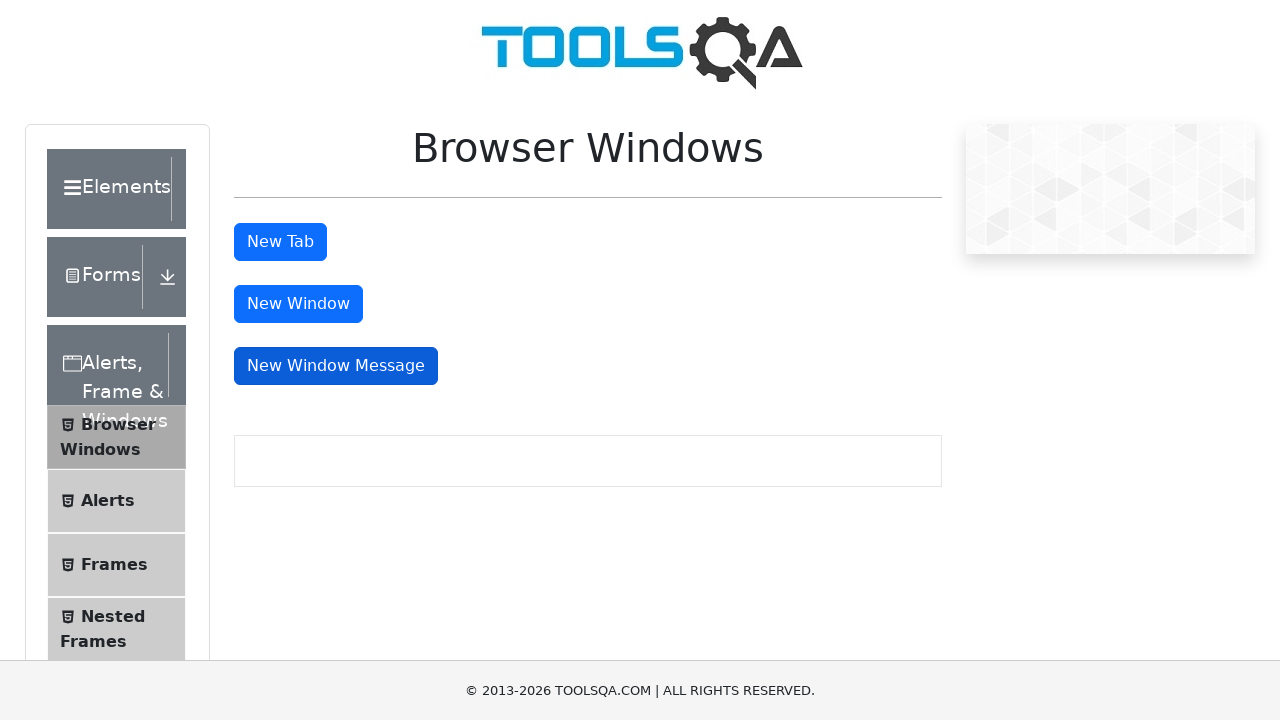

Retrieved all 4 open pages from context
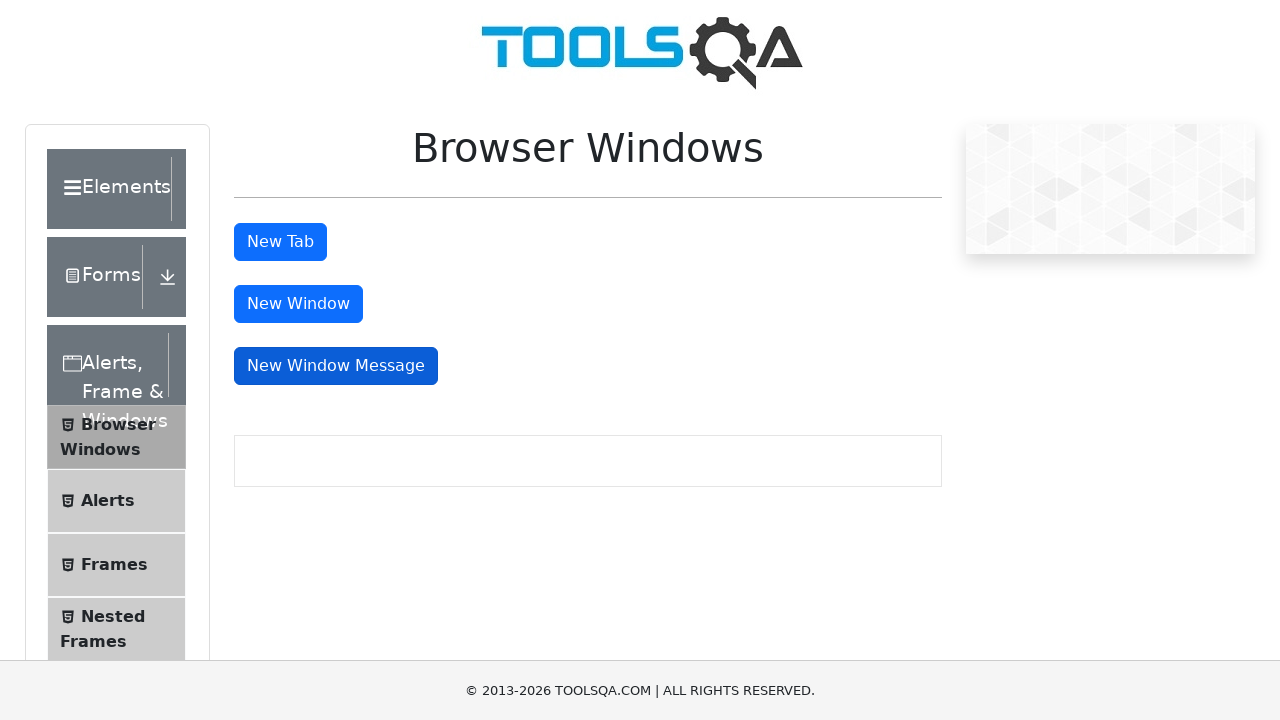

Identified parent window with title: demosite
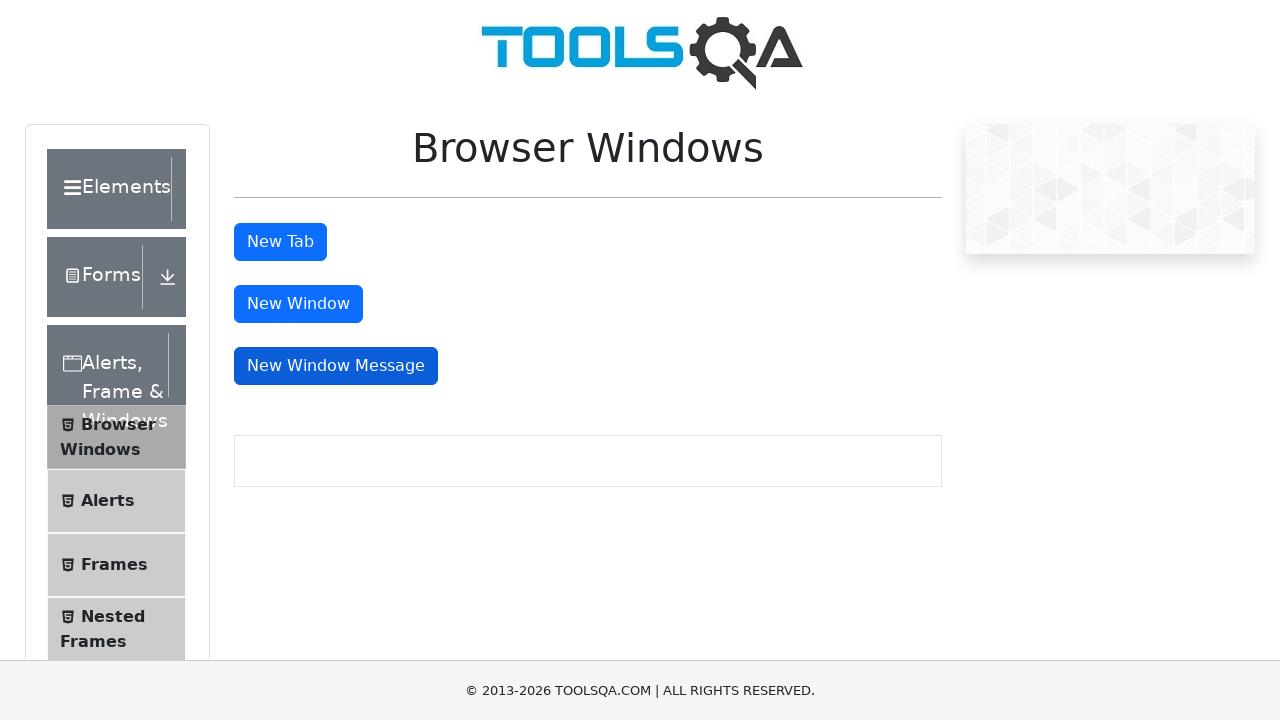

Brought child window to front
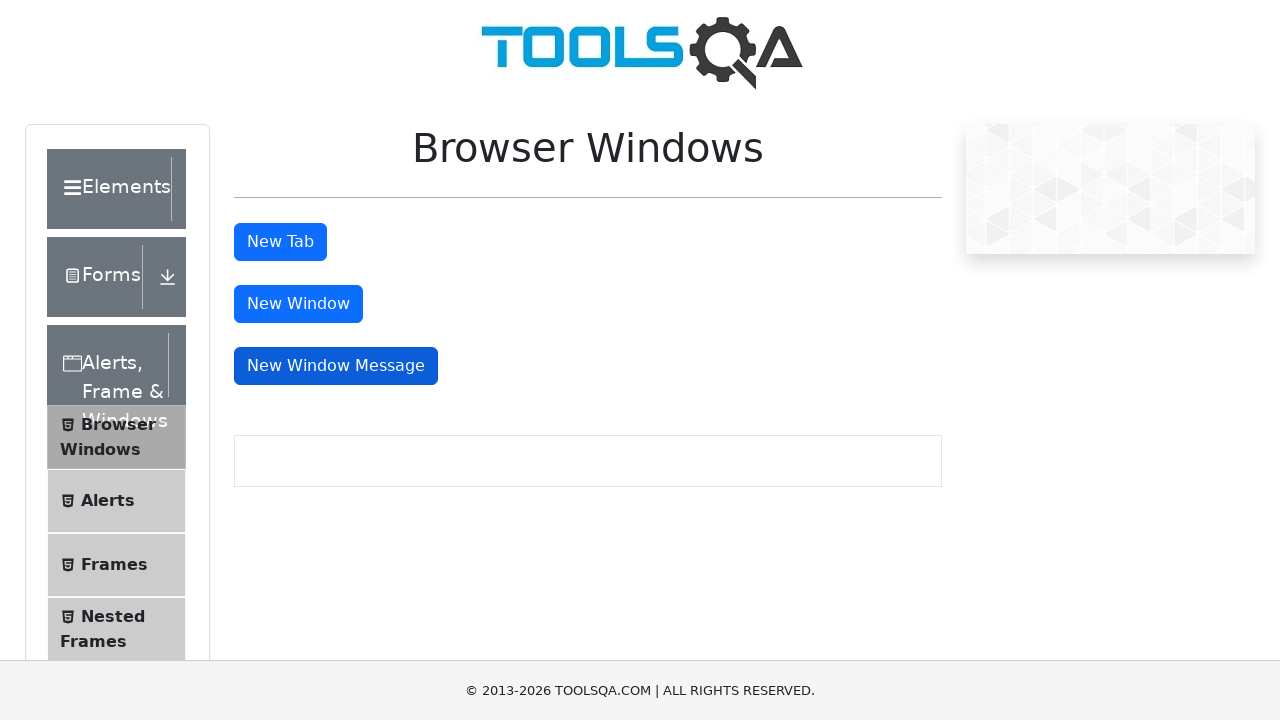

Read body text from child window: 
This is a sample page



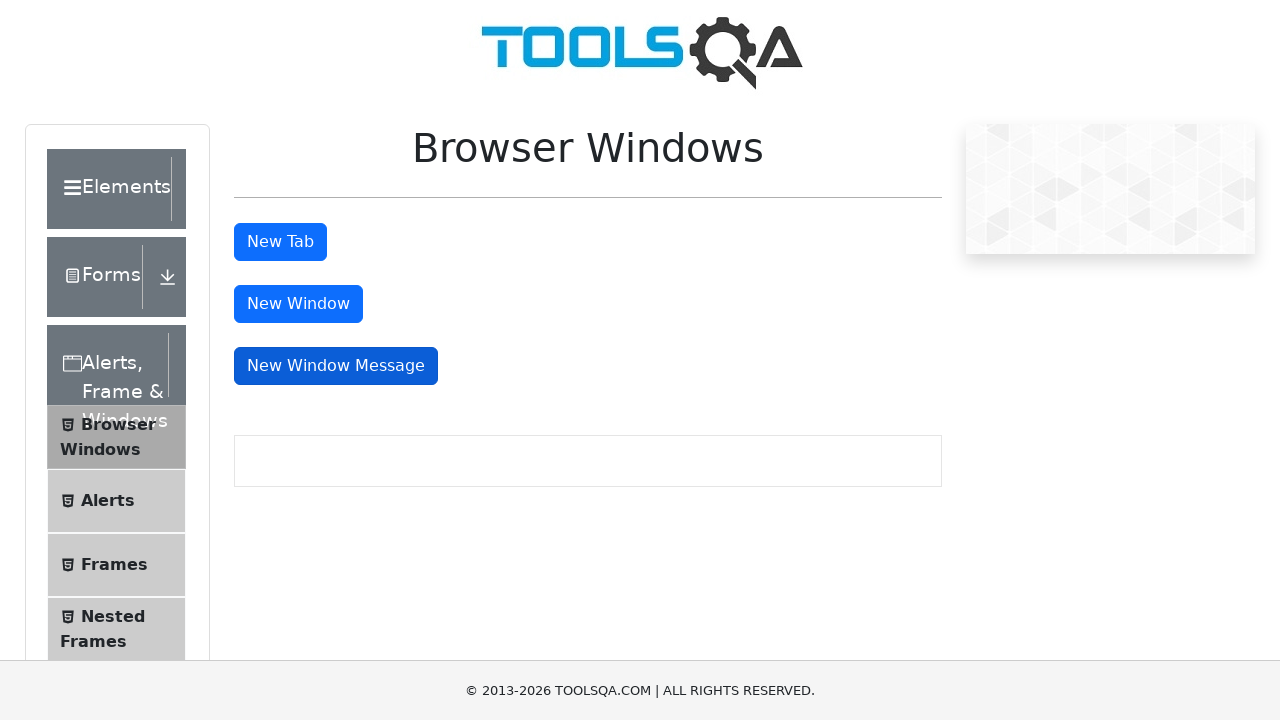

Closed child window
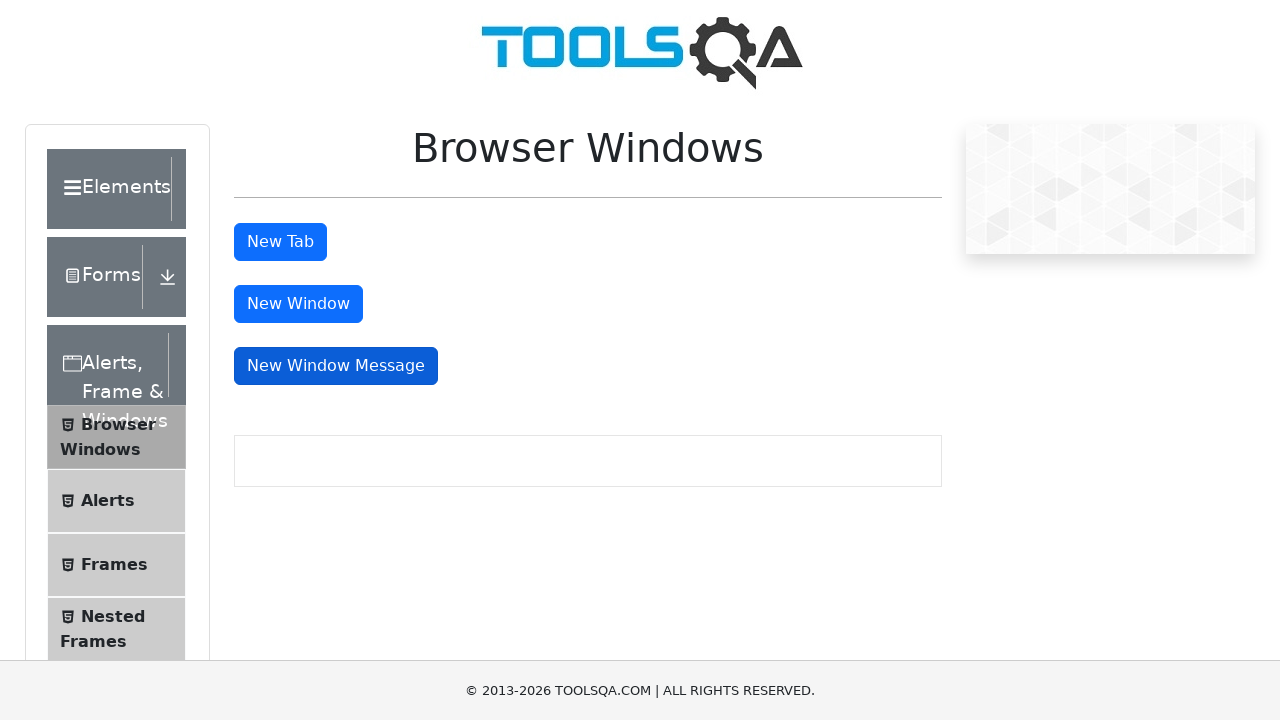

Brought child window to front
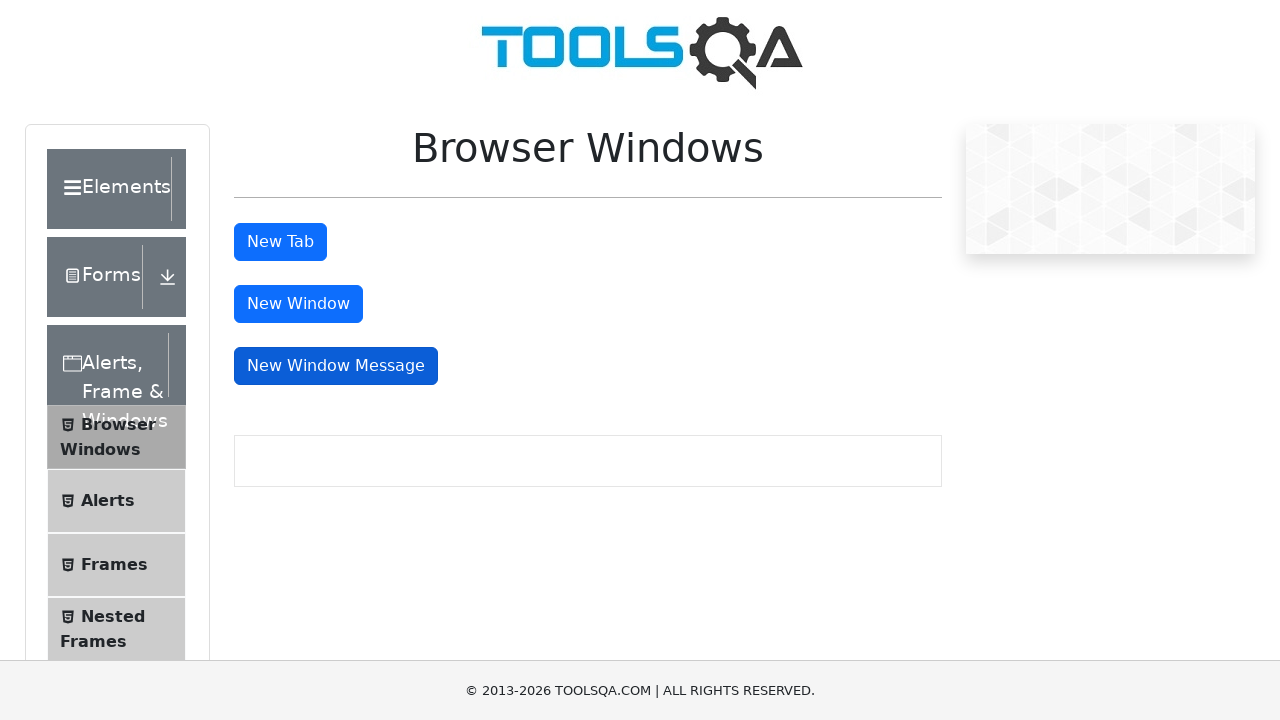

Read body text from child window: 
This is a sample page



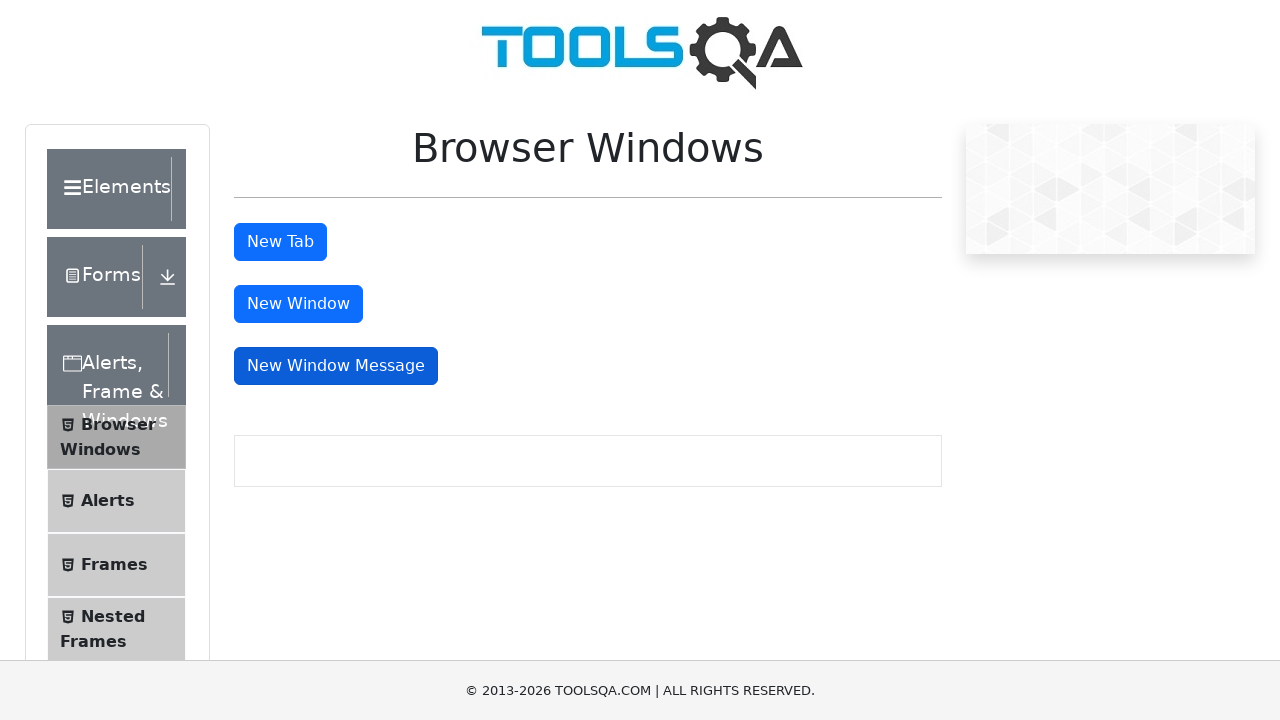

Closed child window
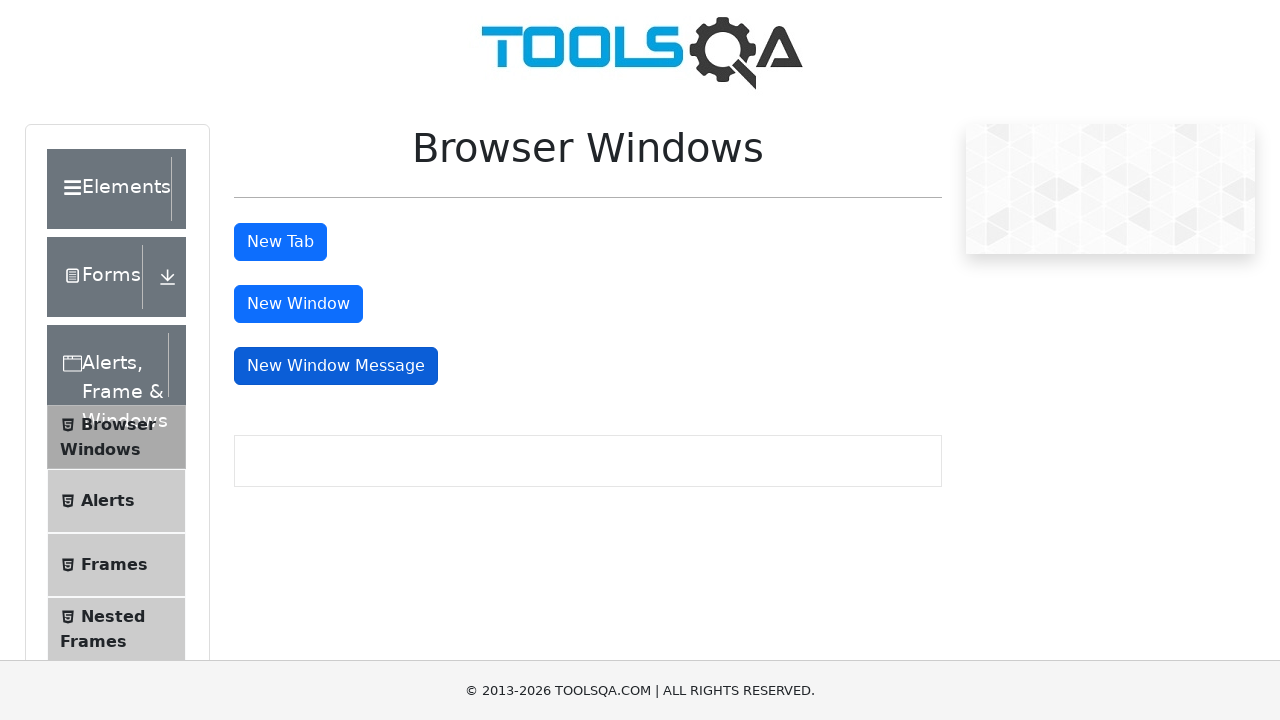

Brought child window to front
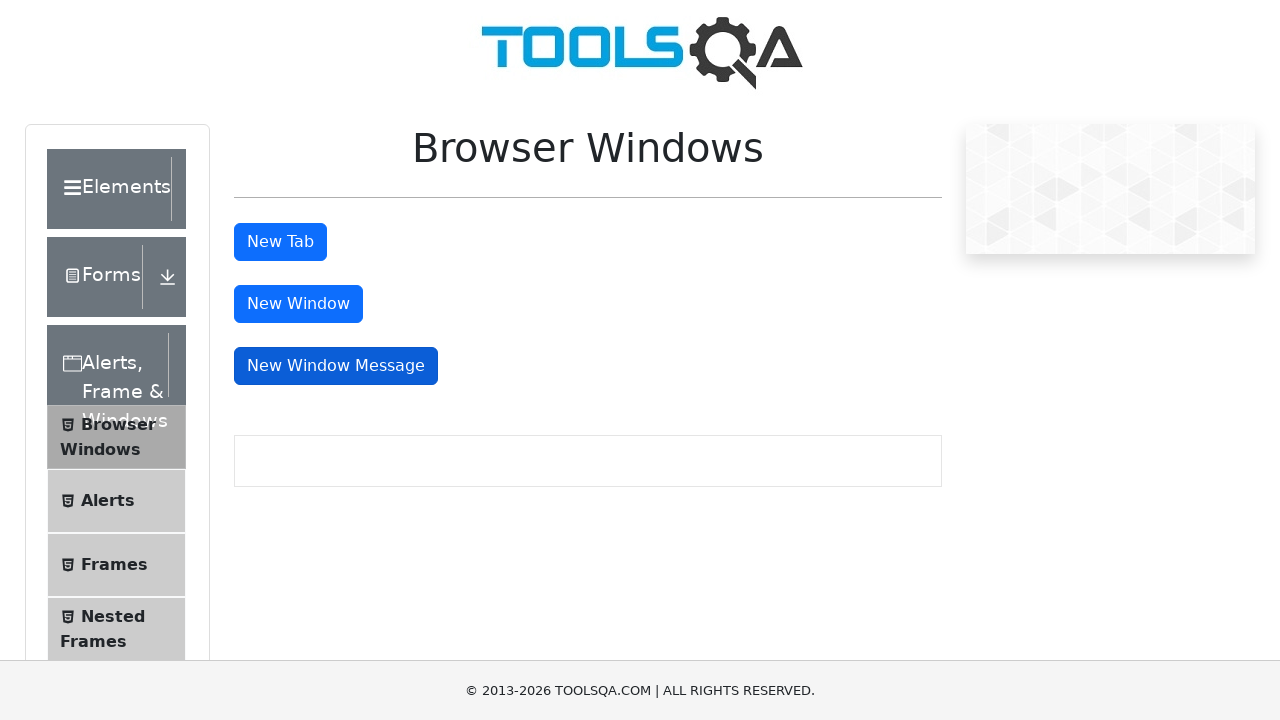

Read body text from child window: Knowledge increases by sharing but not by saving. Please share this website with your friends and in your organization.
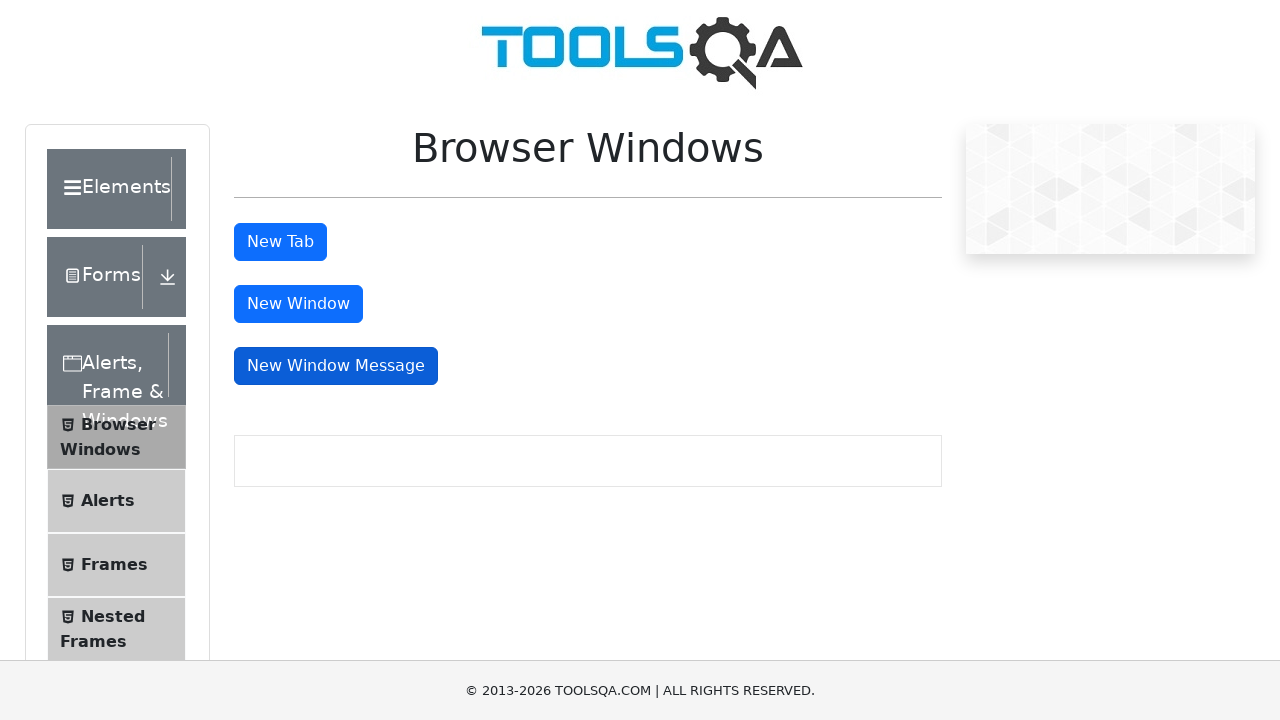

Closed child window
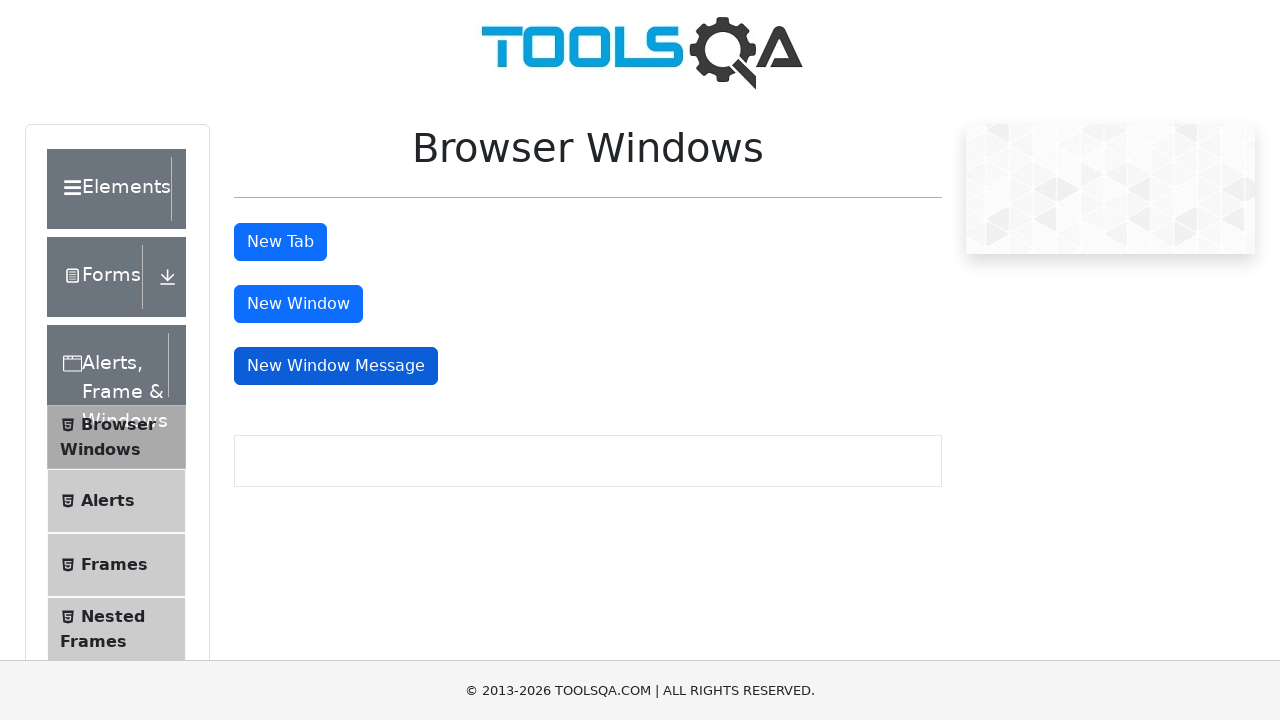

Switched back to parent window
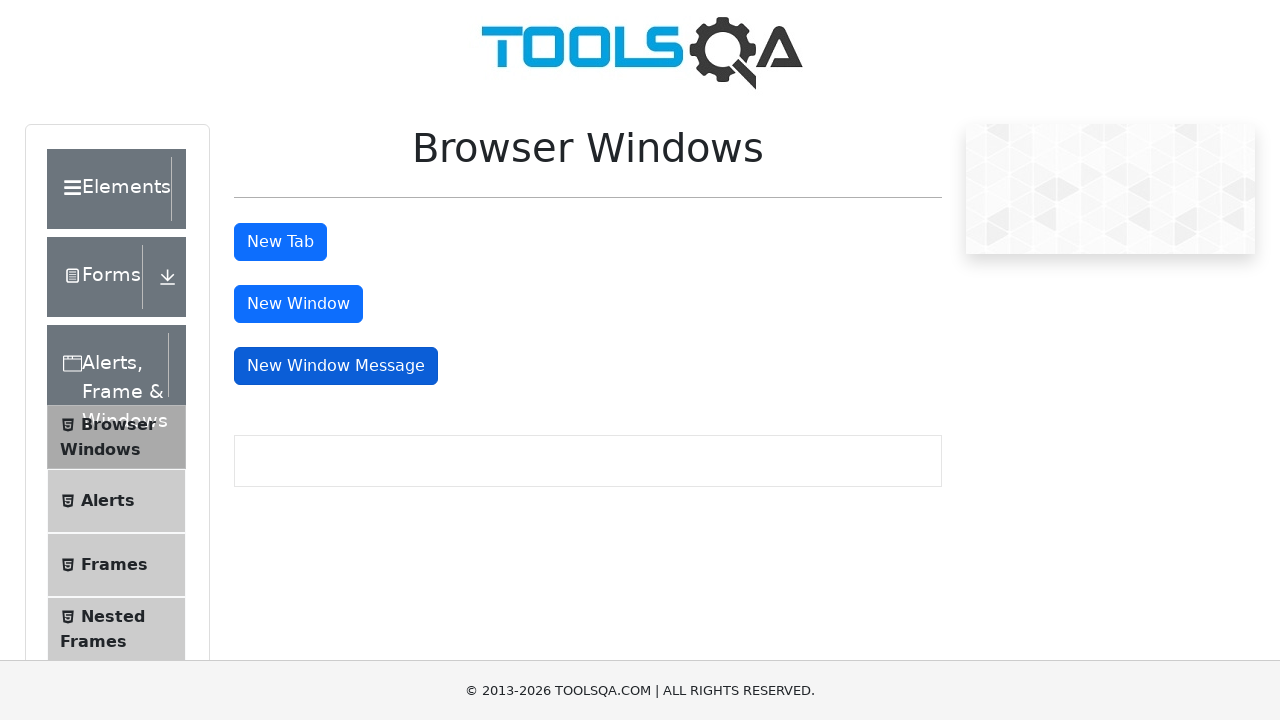

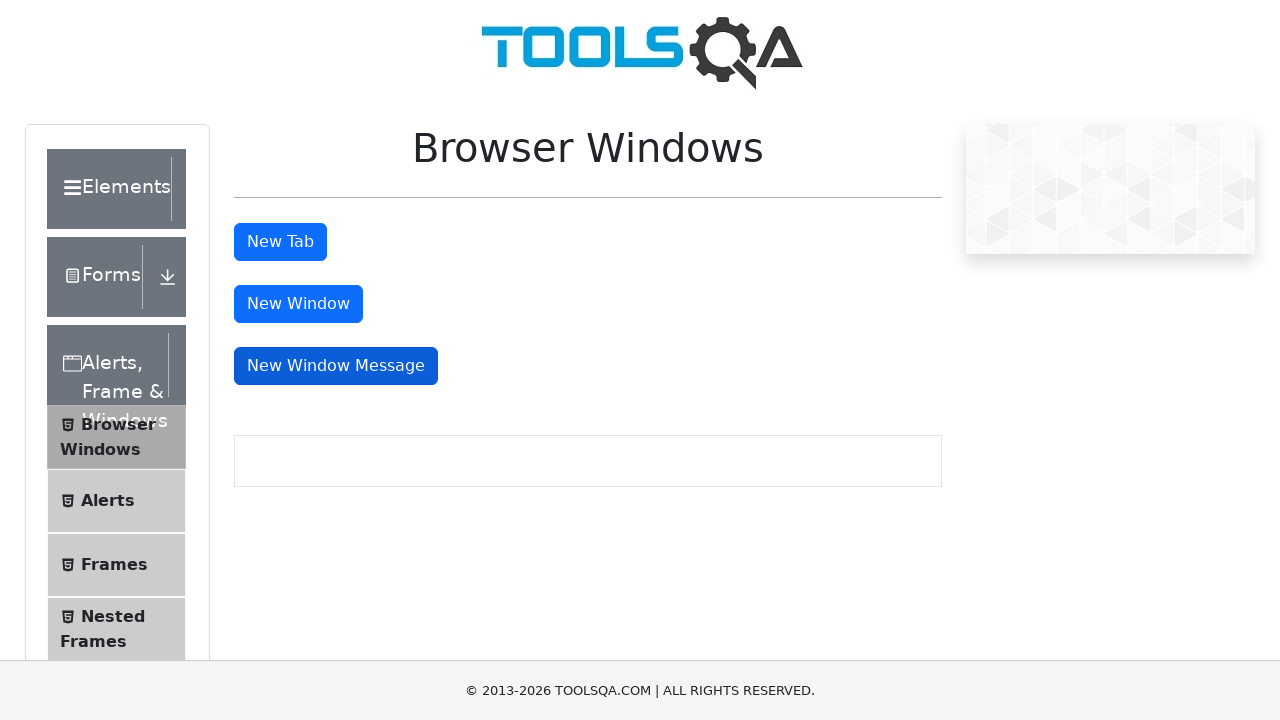